Tests the Angular Material homepage by verifying that a button element is displayed and then clicking on it (appears to be the "Get Started" button).

Starting URL: https://material.angular.io/

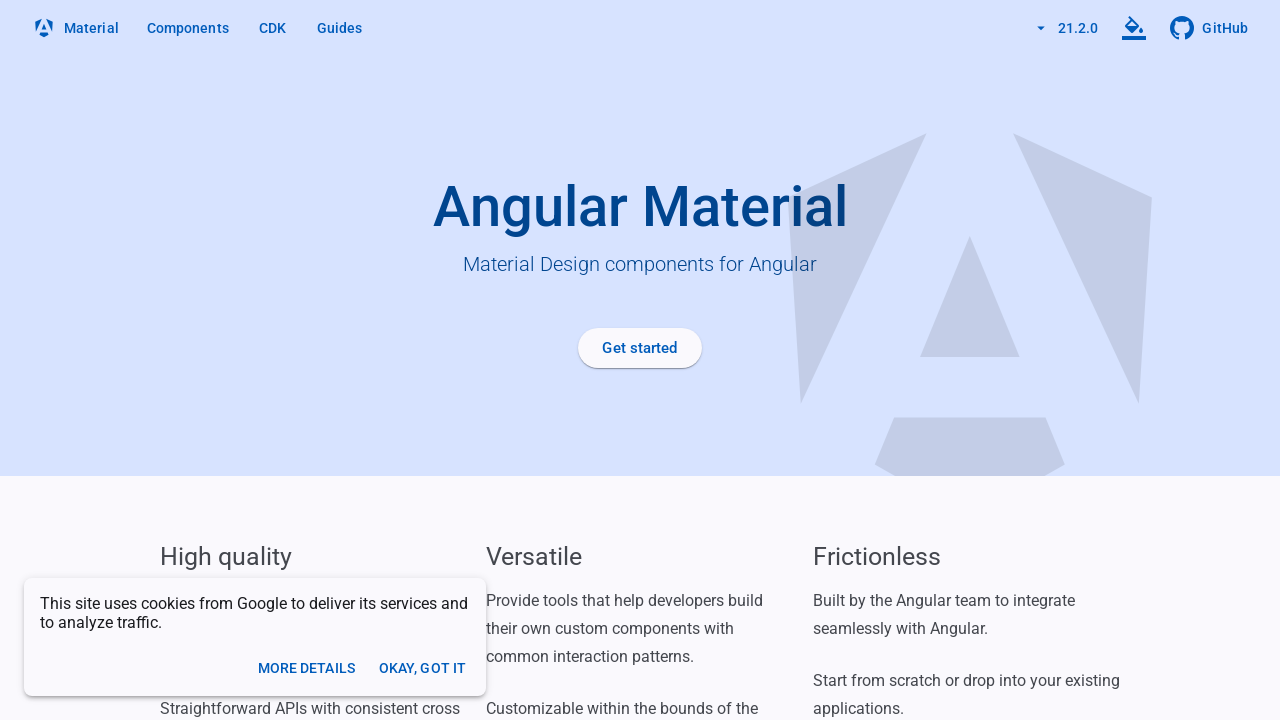

Waited for 'Get Started' button in homepage header to become visible
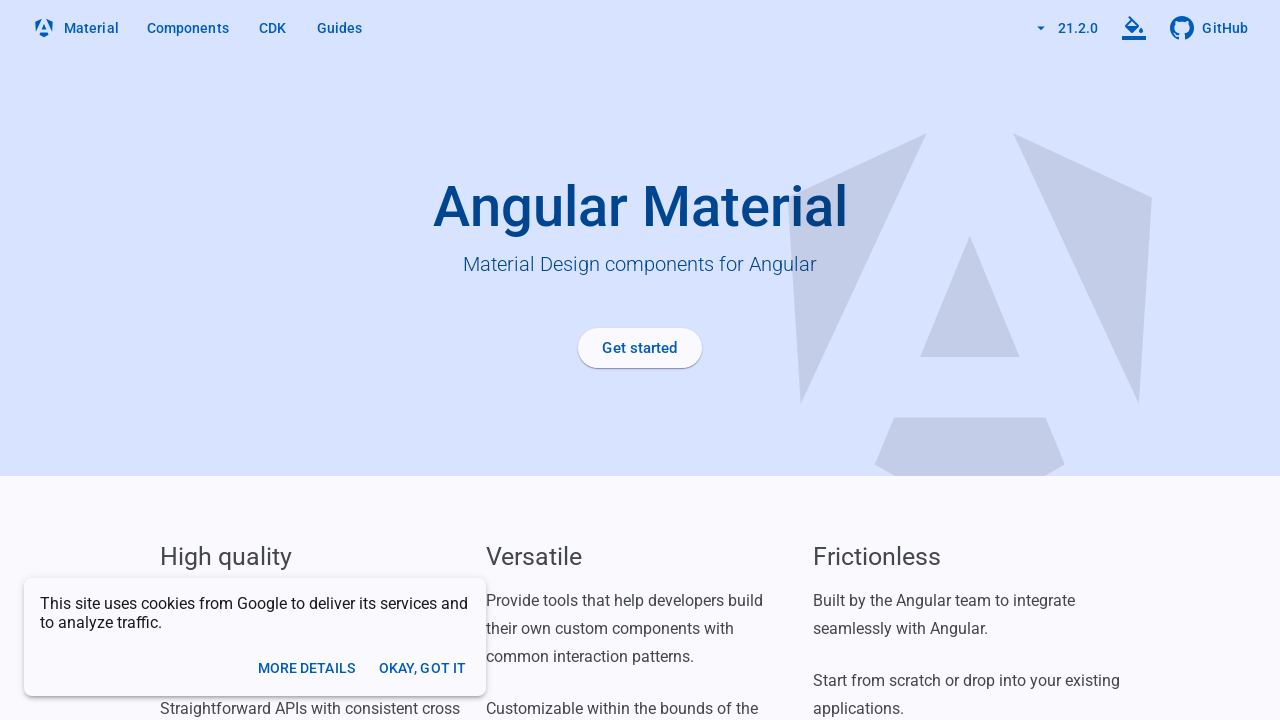

Located the 'Get Started' button element
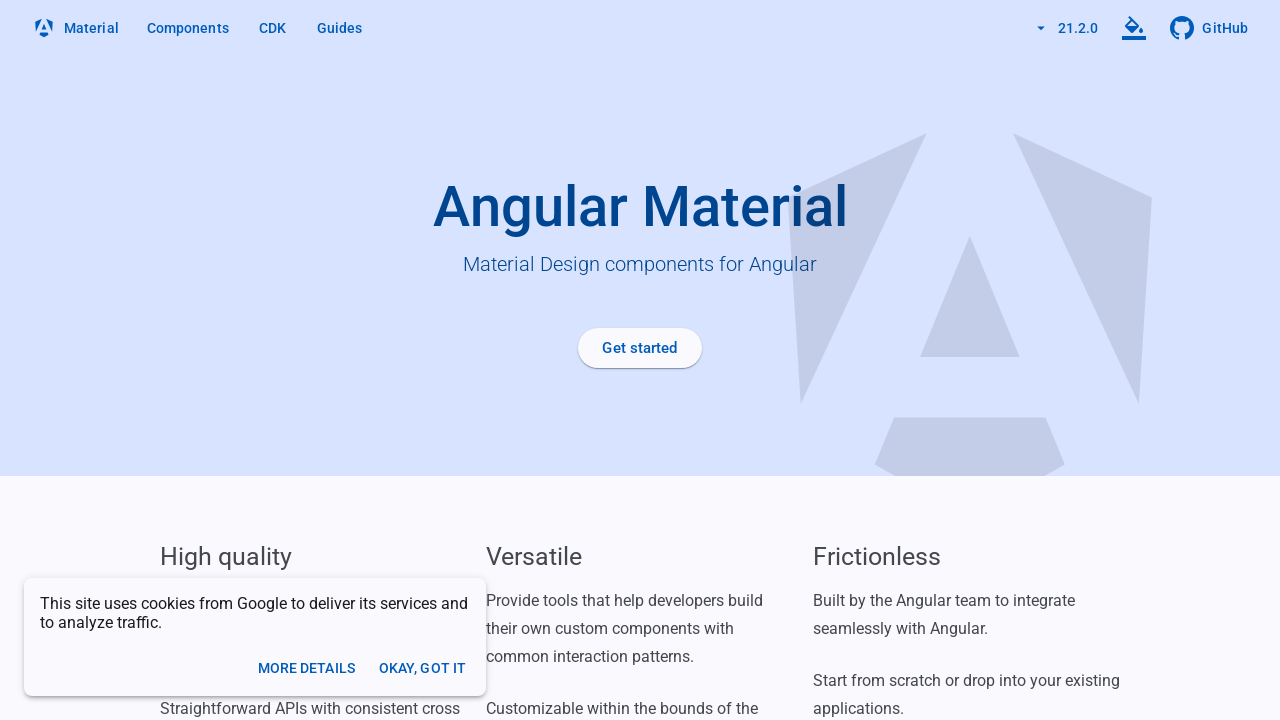

Verified that the 'Get Started' button is visible
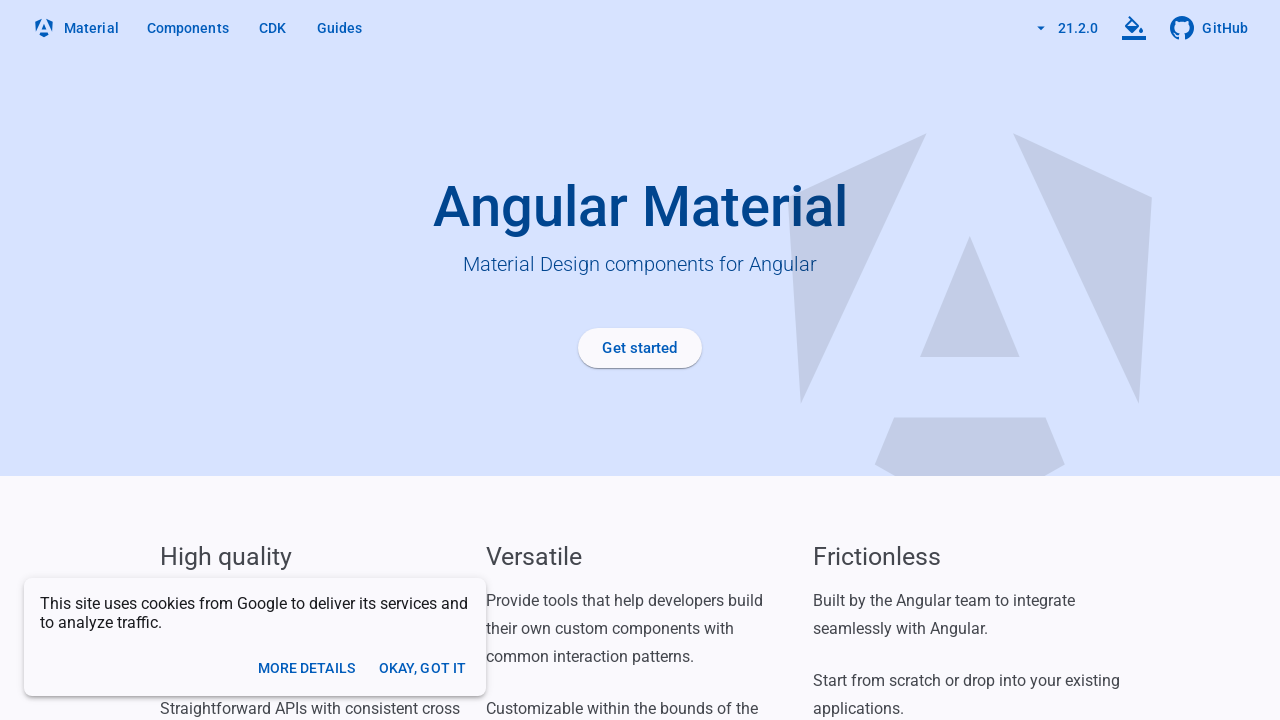

Clicked the 'Get Started' button at (640, 348) on xpath=//*[@id='homepage-header']/div/div[2]/a/span[1]
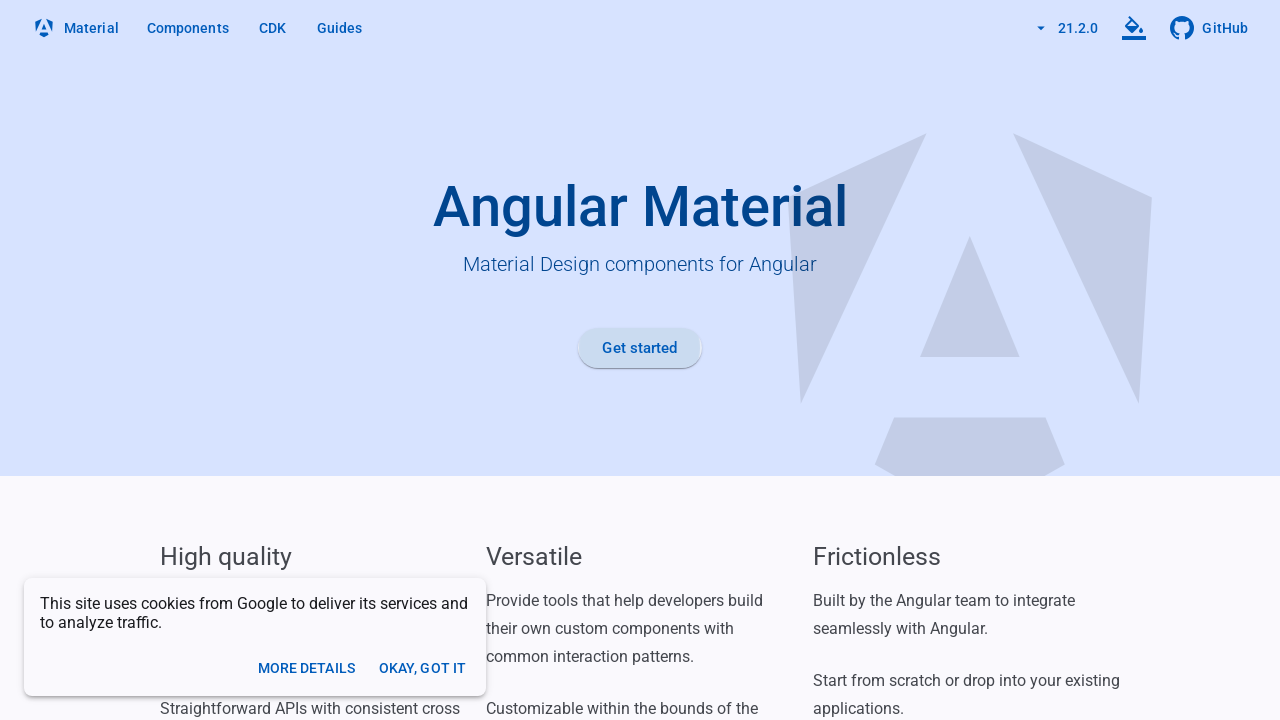

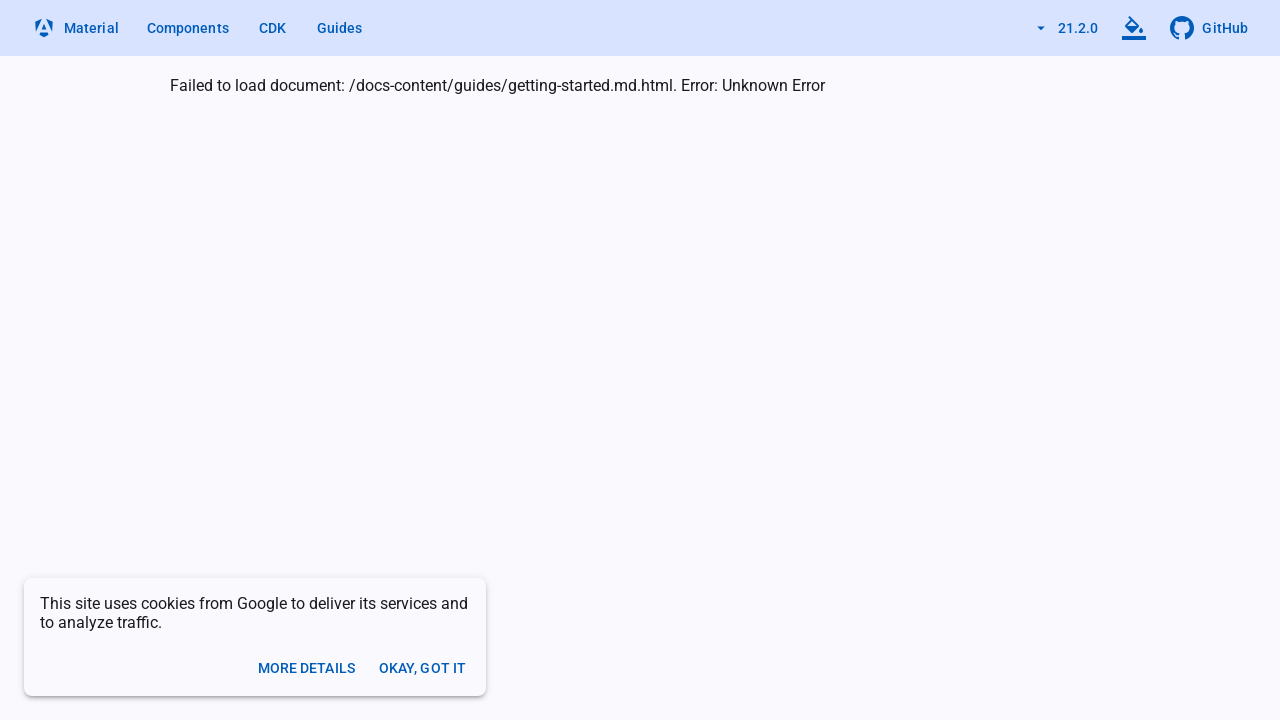